Tests a registration form by filling in first name, last name, and email fields, then submitting and verifying the success message.

Starting URL: http://suninjuly.github.io/registration1.html

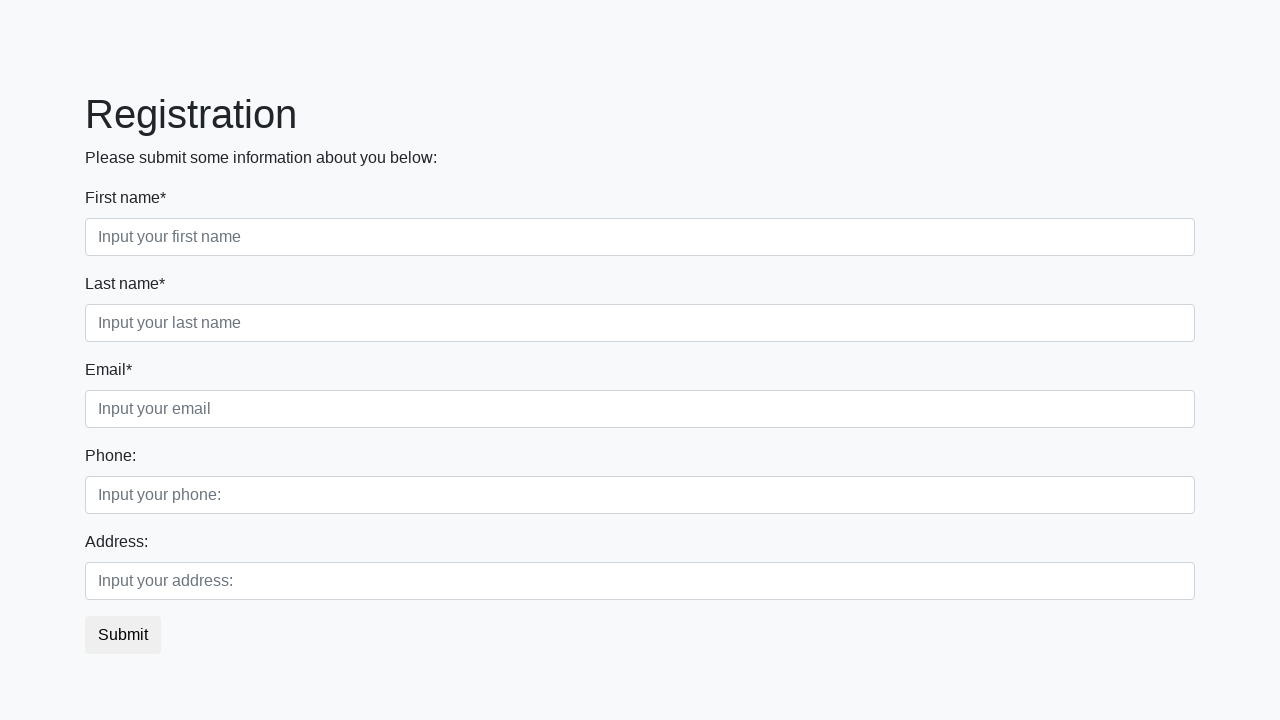

Navigated to registration form page
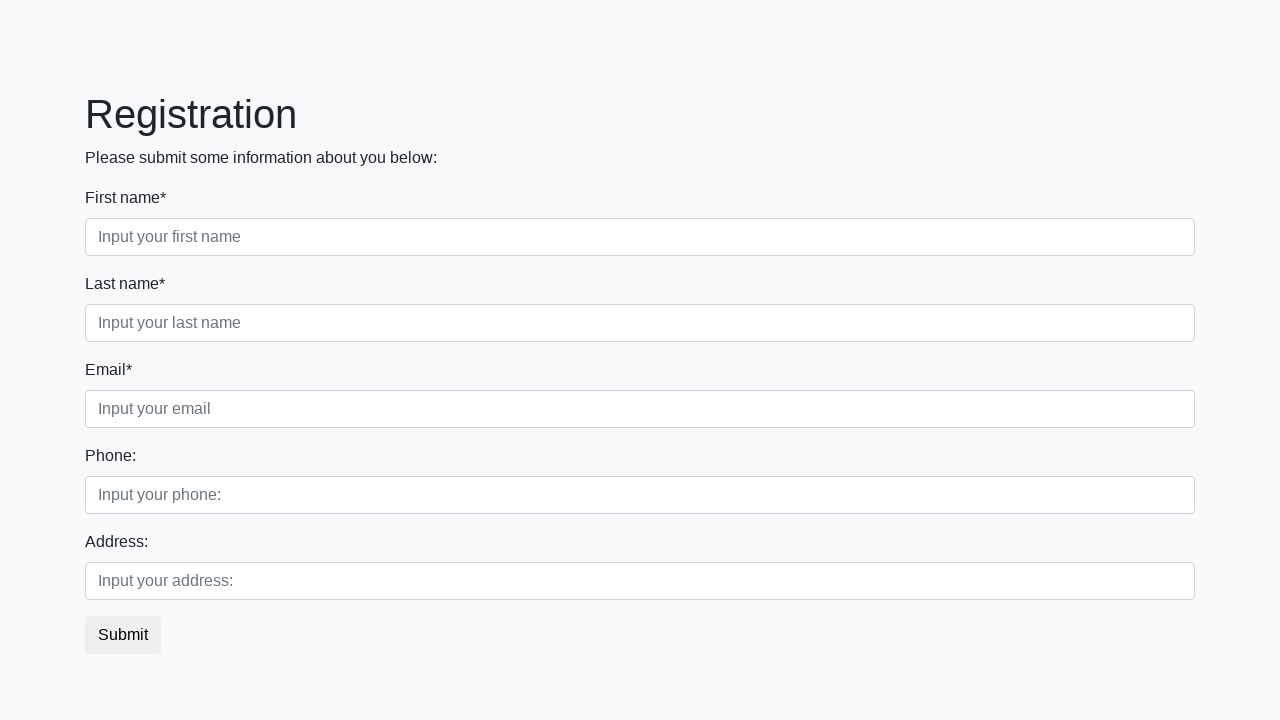

Filled first name field with 'Ivan' on input.first
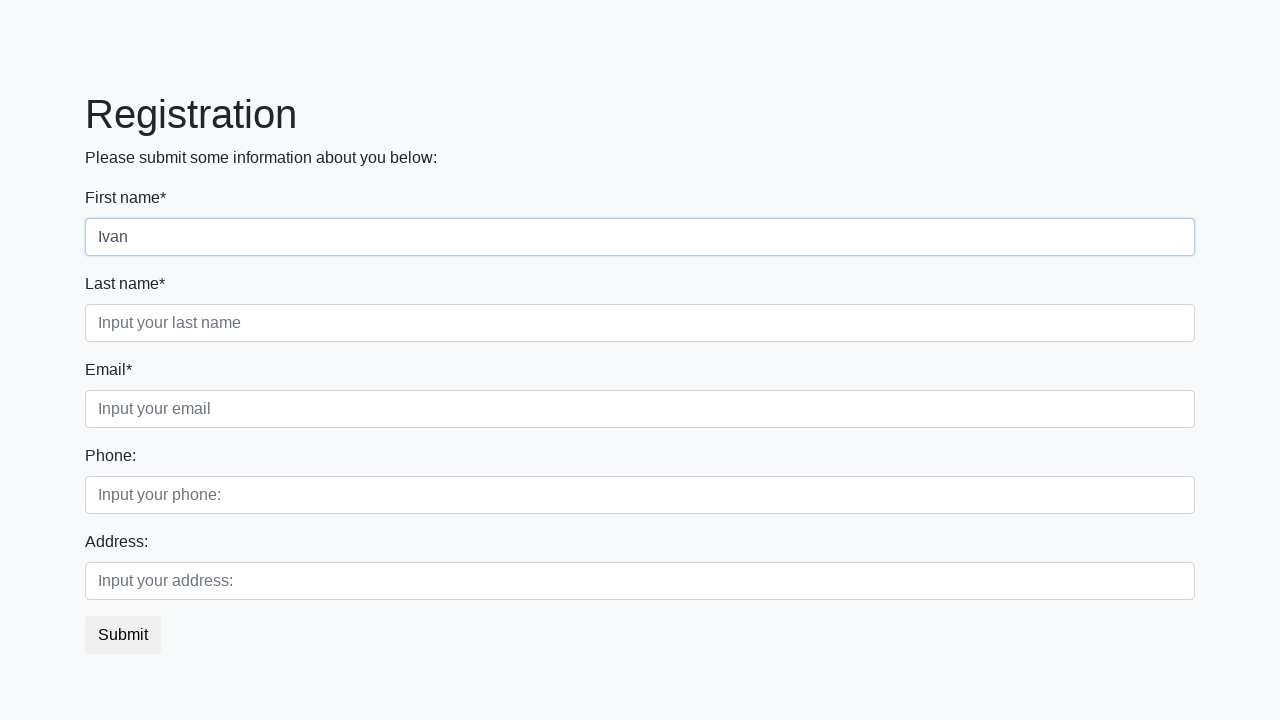

Filled last name field with 'Petrov' on [class='form-control second'][required]
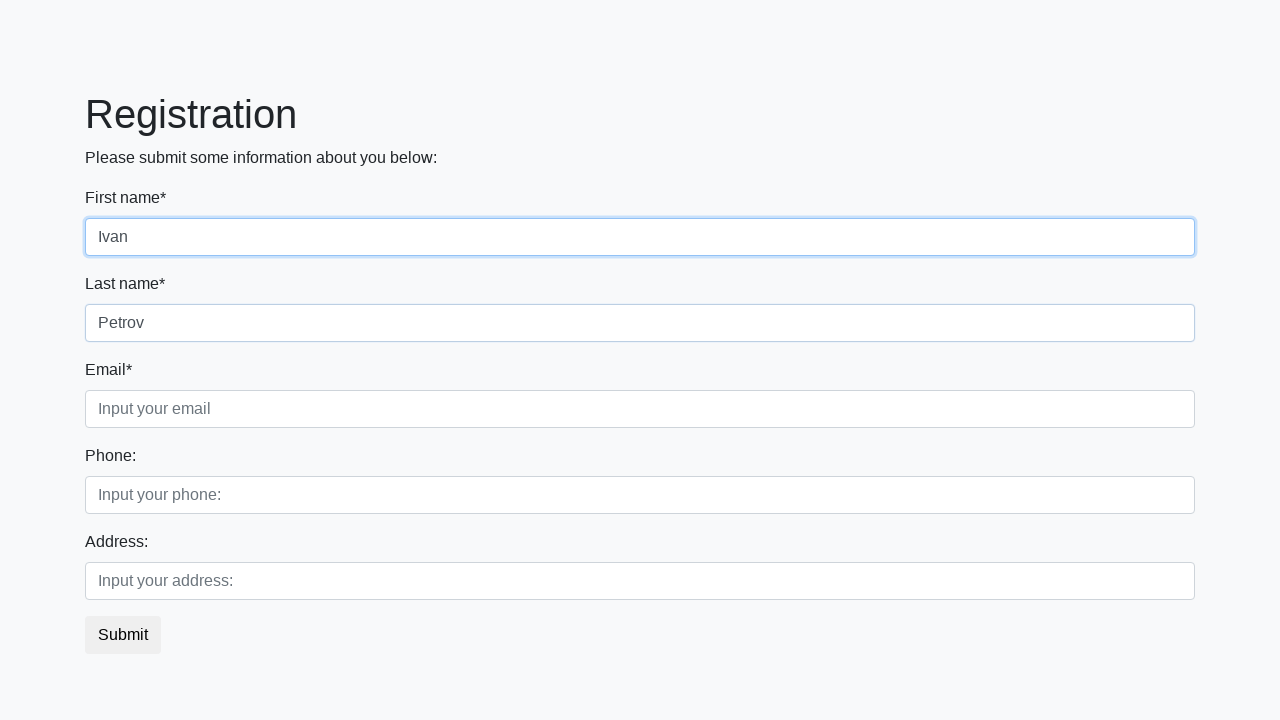

Filled email field with 'm@test.ru' on input.third
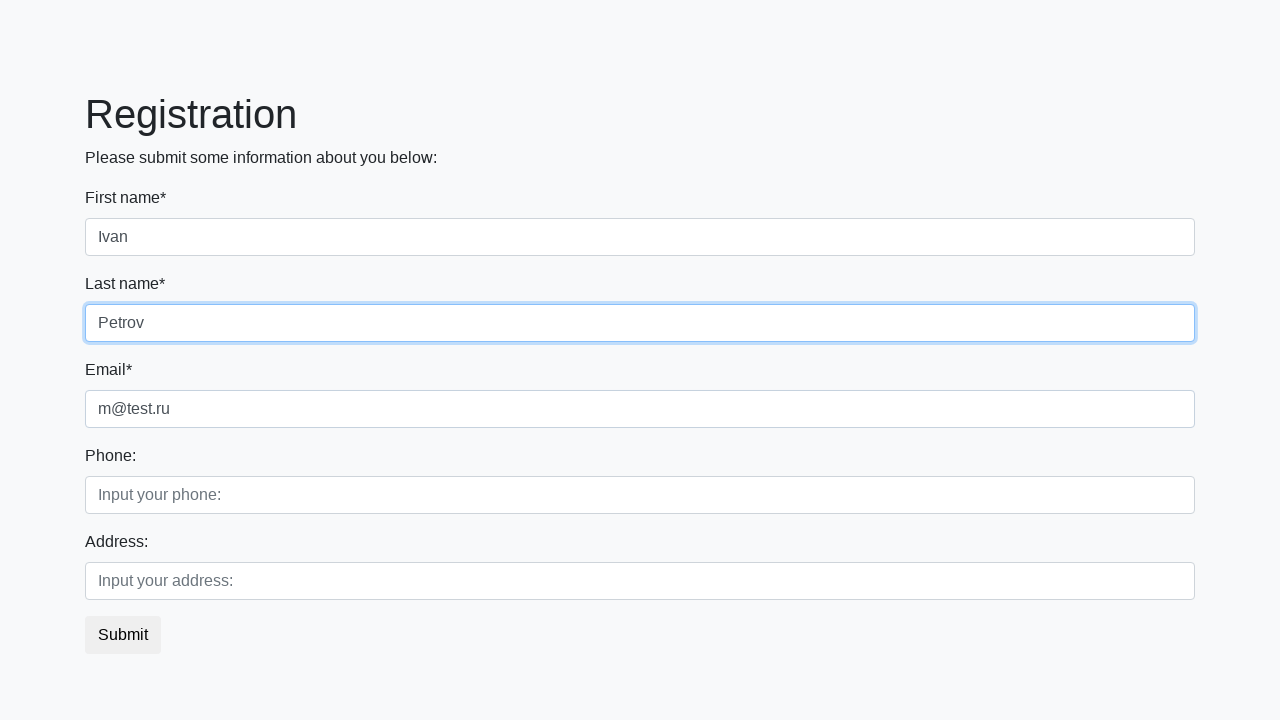

Clicked submit button at (123, 635) on button.btn
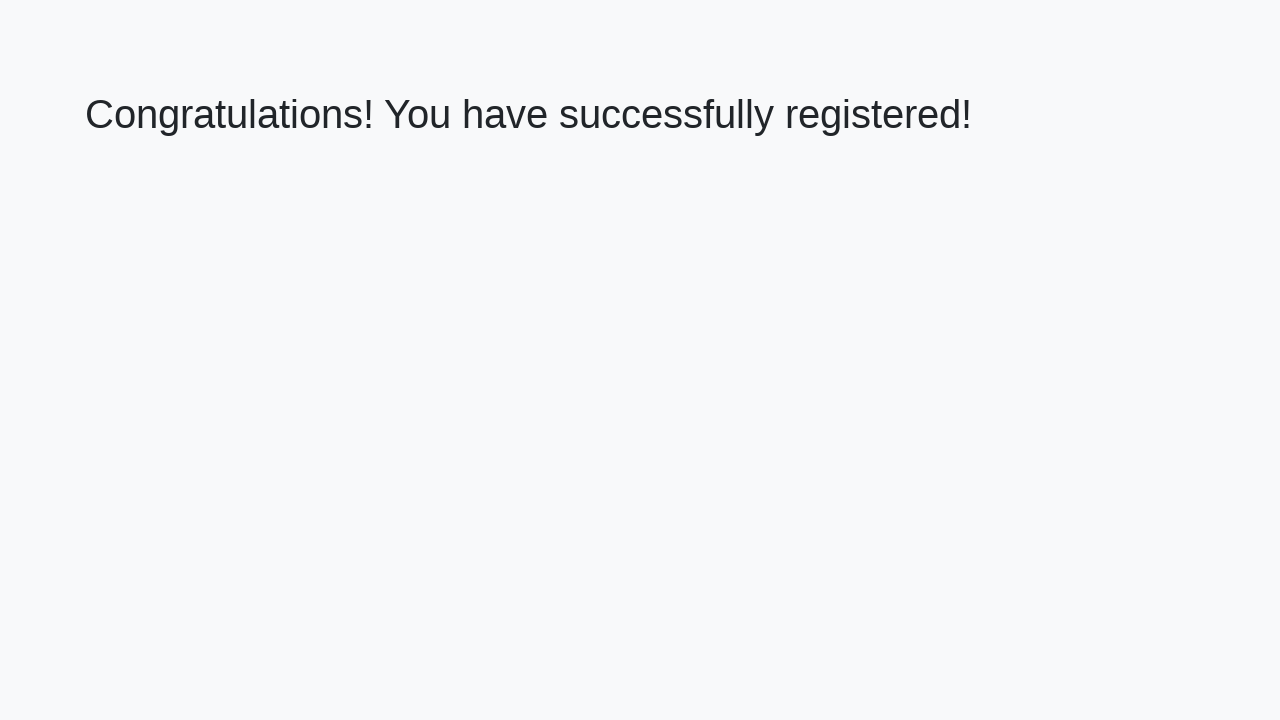

Success message heading appeared
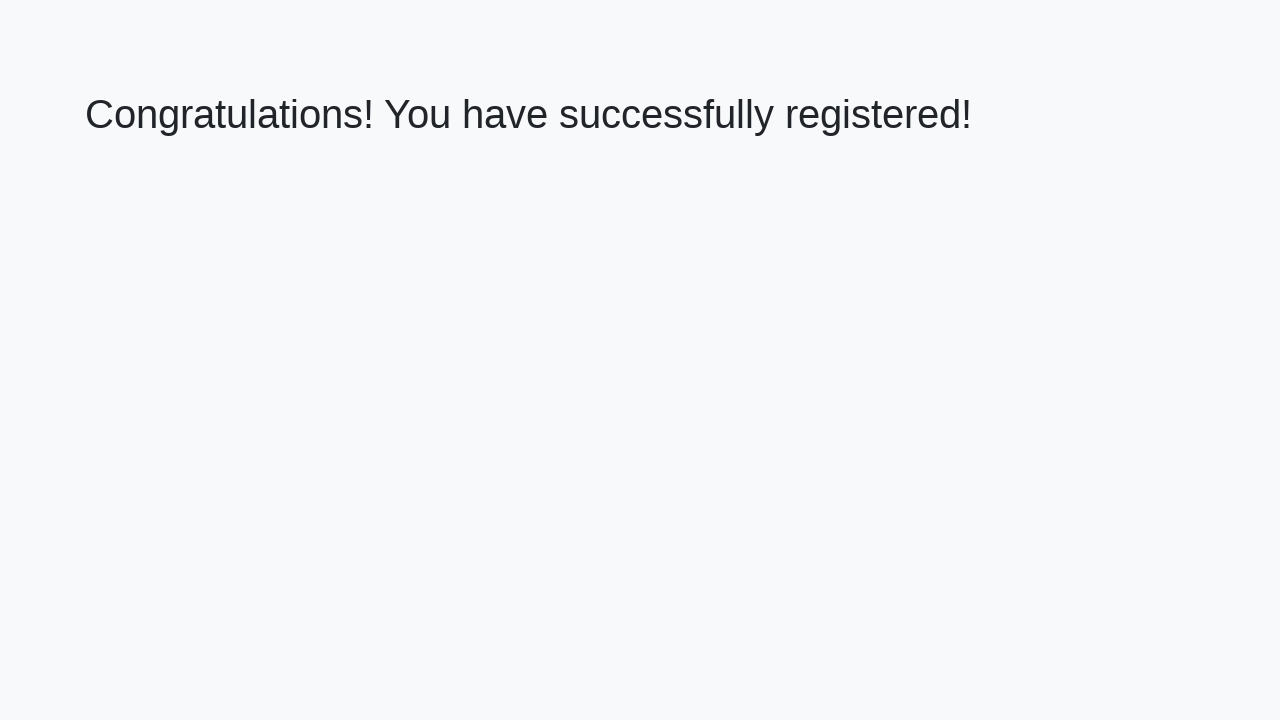

Retrieved success message text
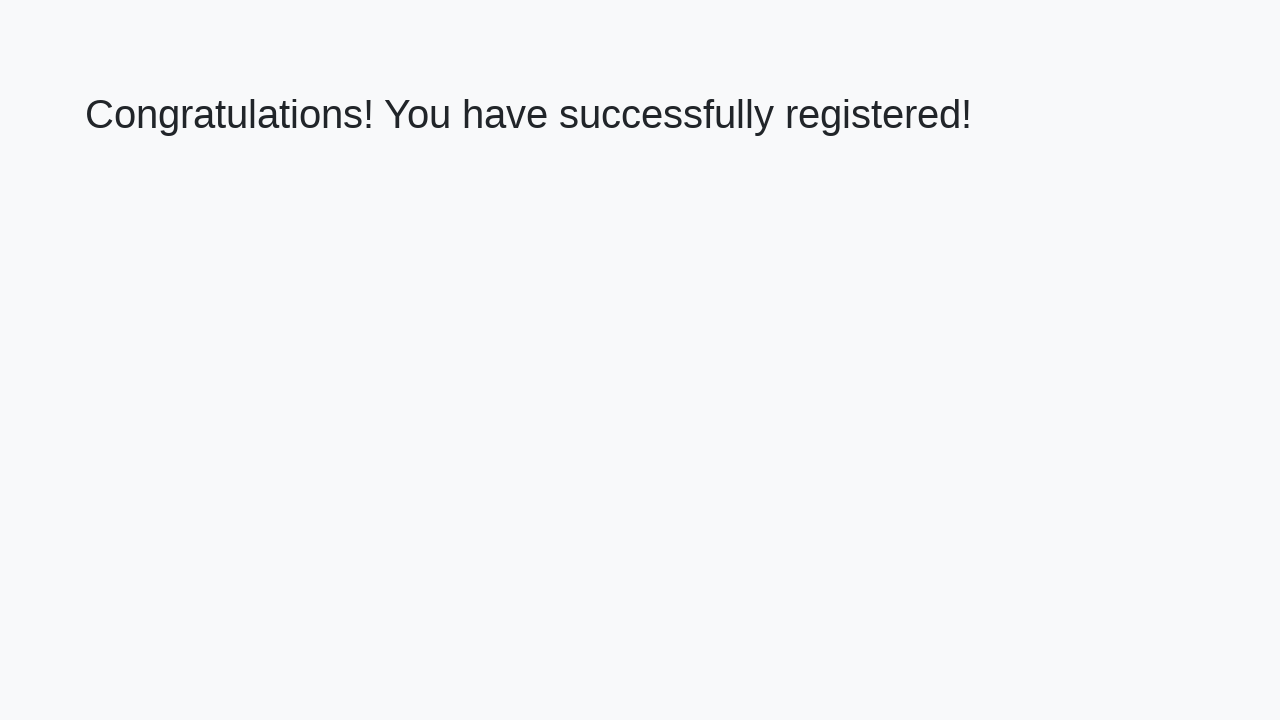

Verified success message matches expected text
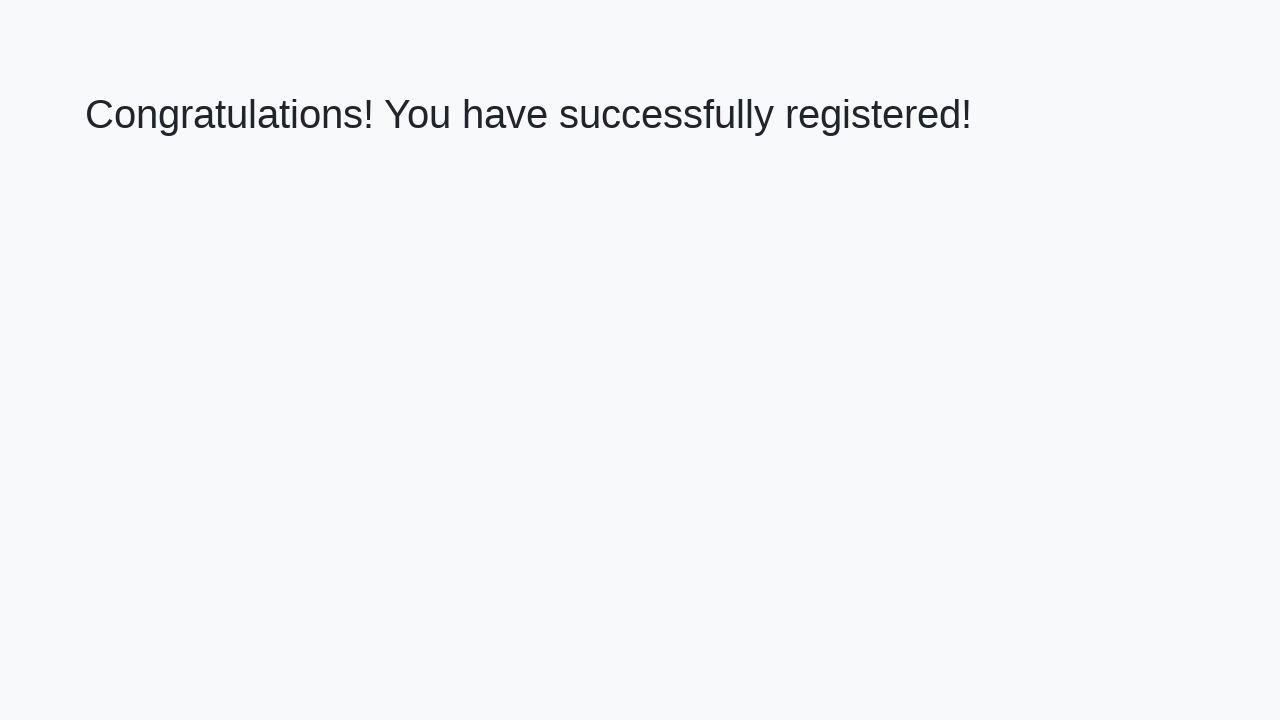

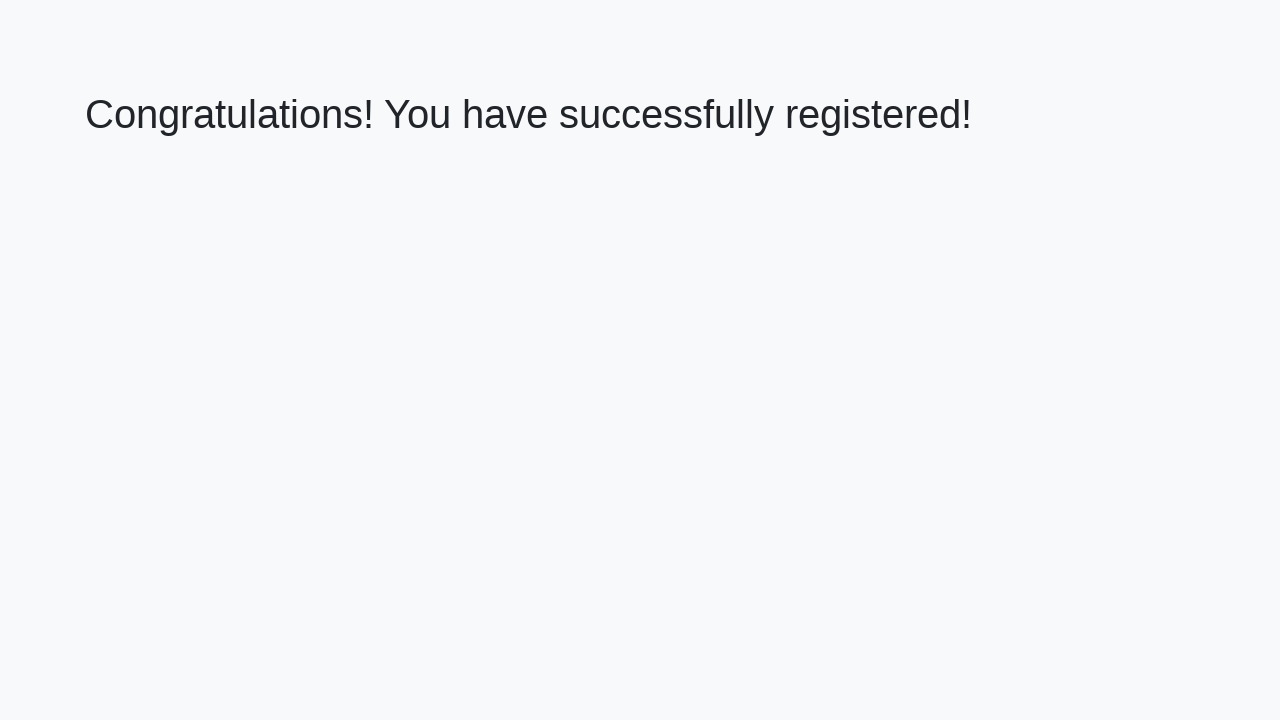